Tests closing a modal dialog by clicking the modal trigger button and then clicking the close button

Starting URL: https://bonigarcia.dev/selenium-webdriver-java/dialog-boxes.html

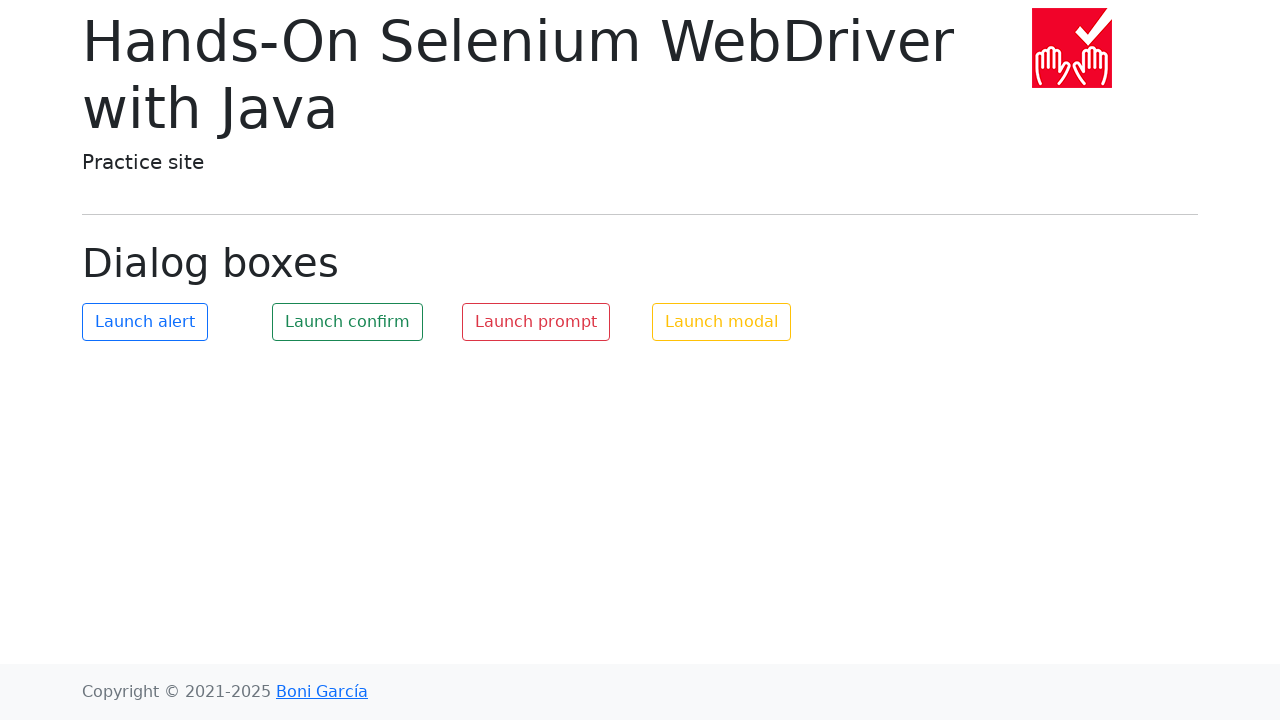

Clicked modal trigger button to open modal dialog at (722, 322) on #my-modal
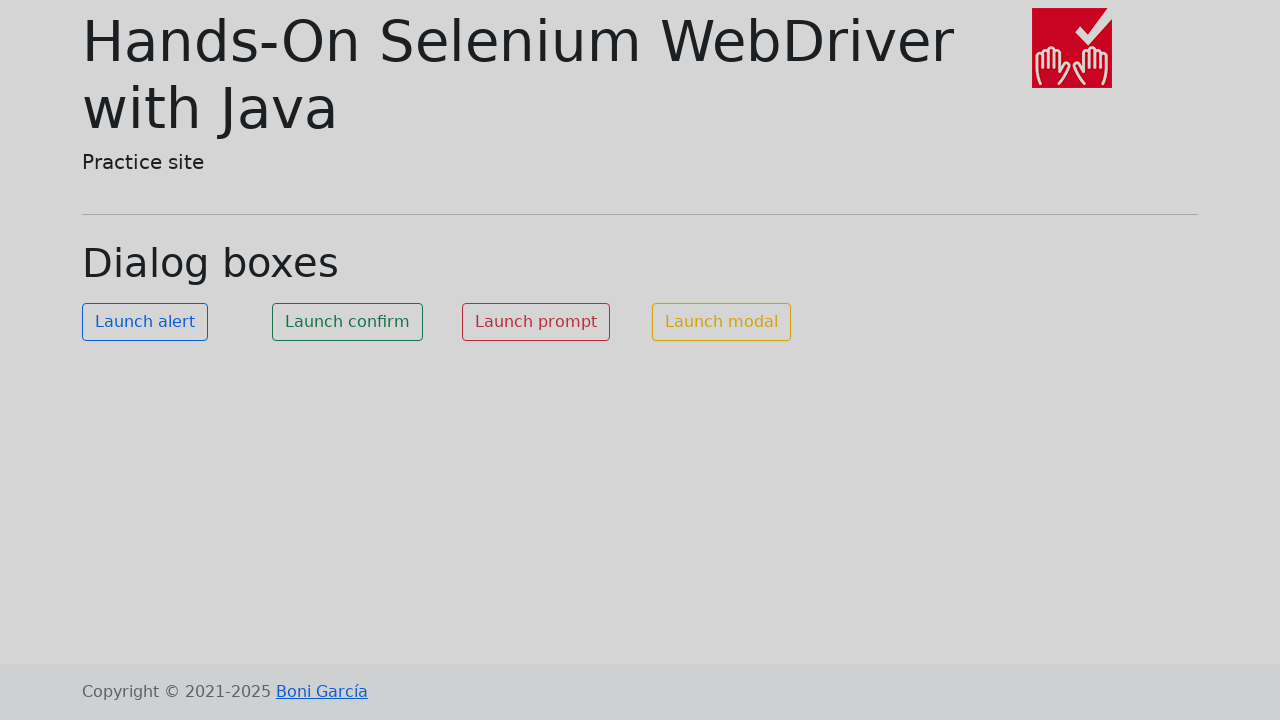

Close button became visible in modal
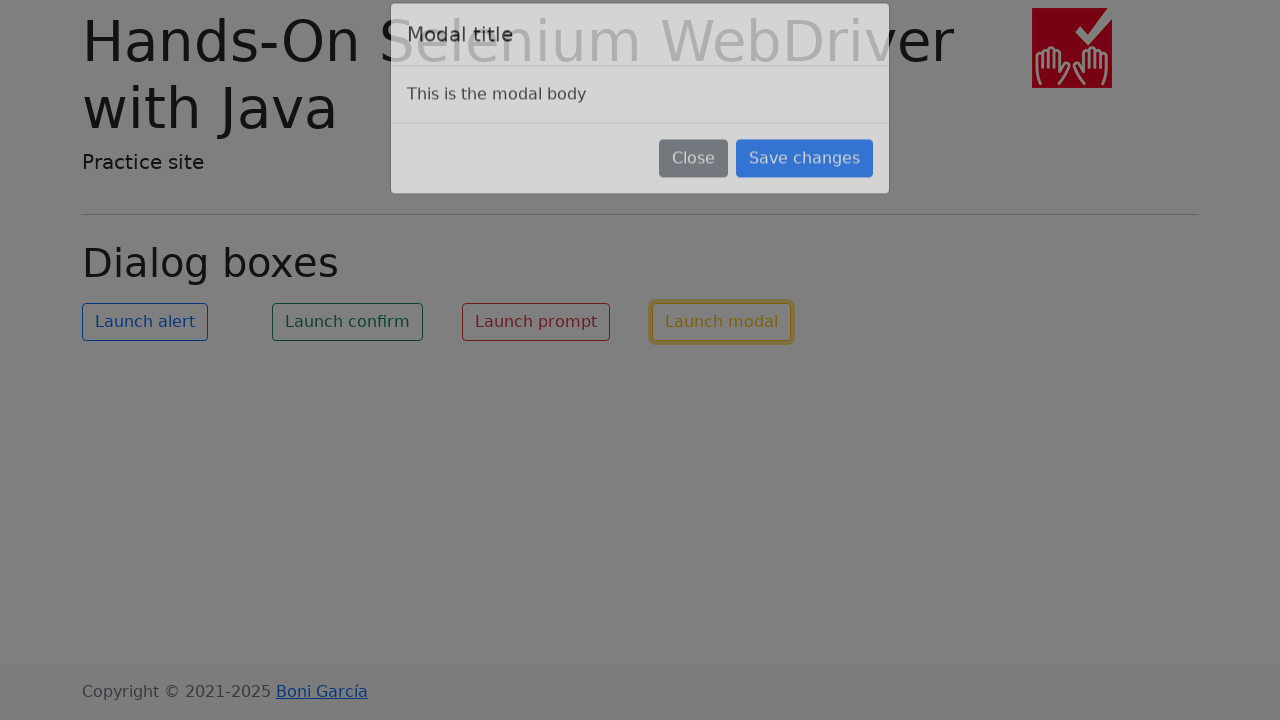

Clicked Close button to dismiss modal at (694, 184) on xpath=//button[text()='Close']
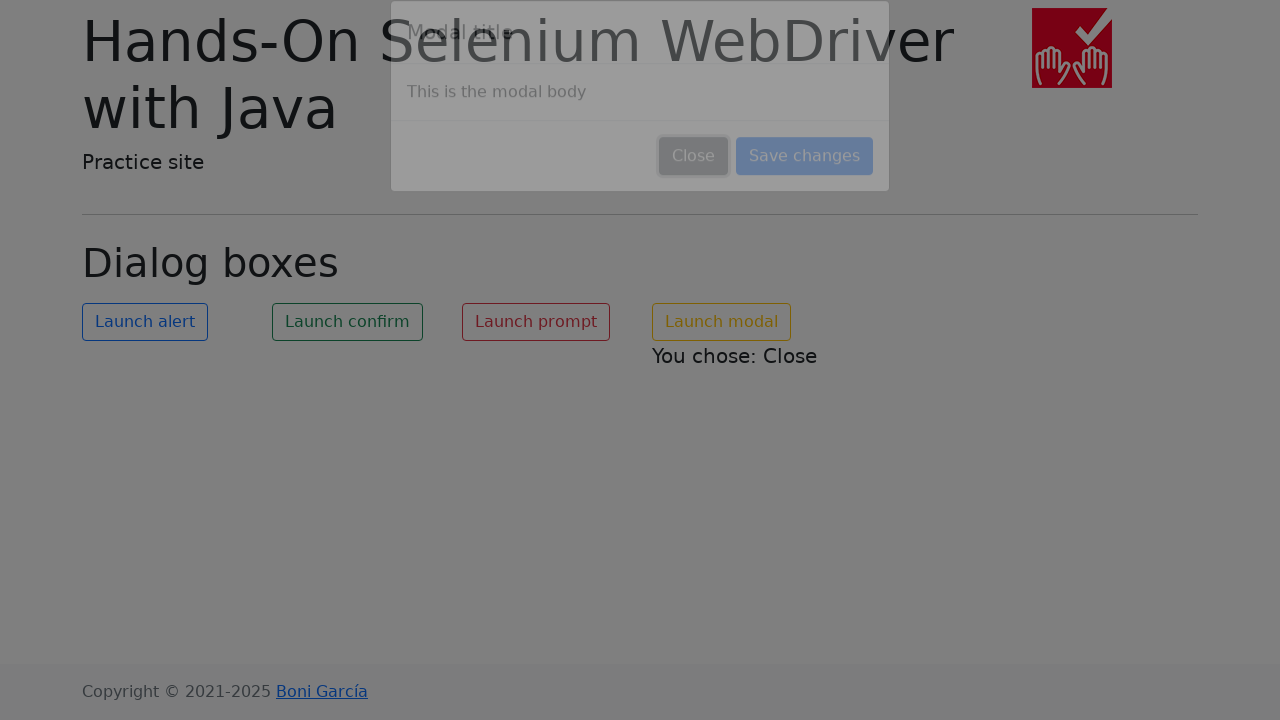

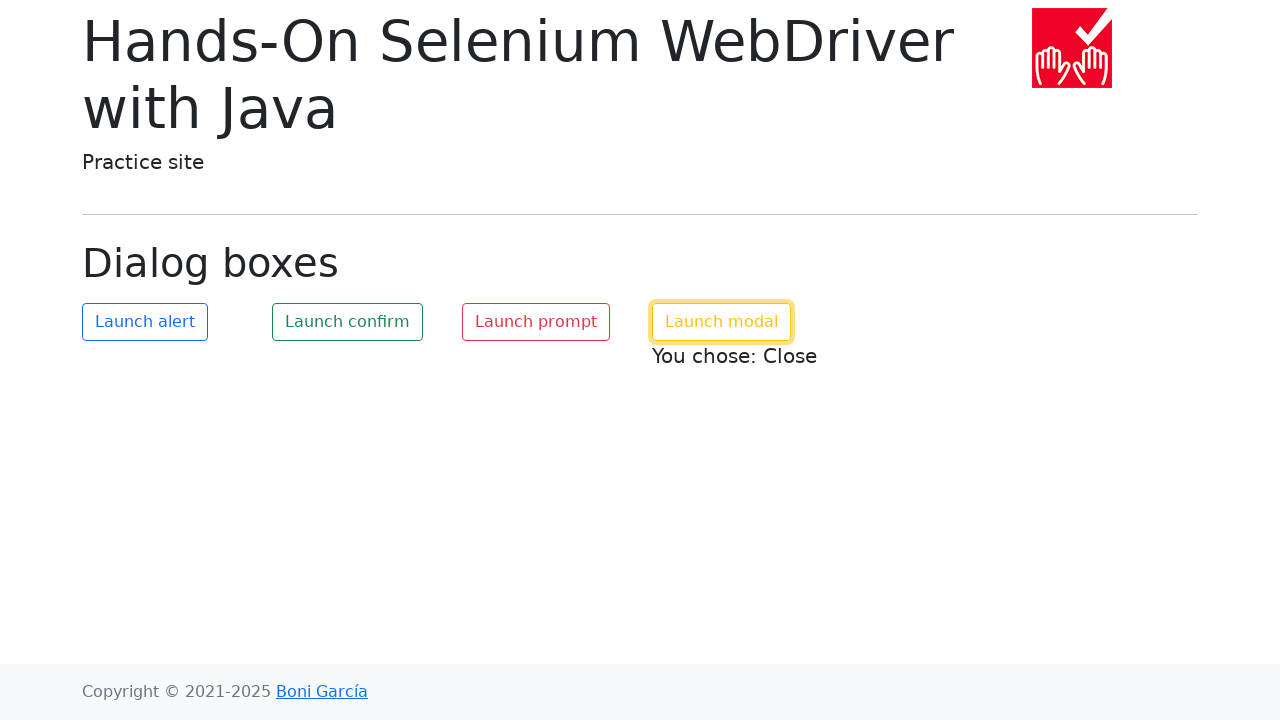